Tests an explicit wait scenario where the script waits for a price to change to $100, then clicks a book button, calculates a mathematical answer based on a displayed value, fills in the answer, and submits.

Starting URL: http://suninjuly.github.io/explicit_wait2.html

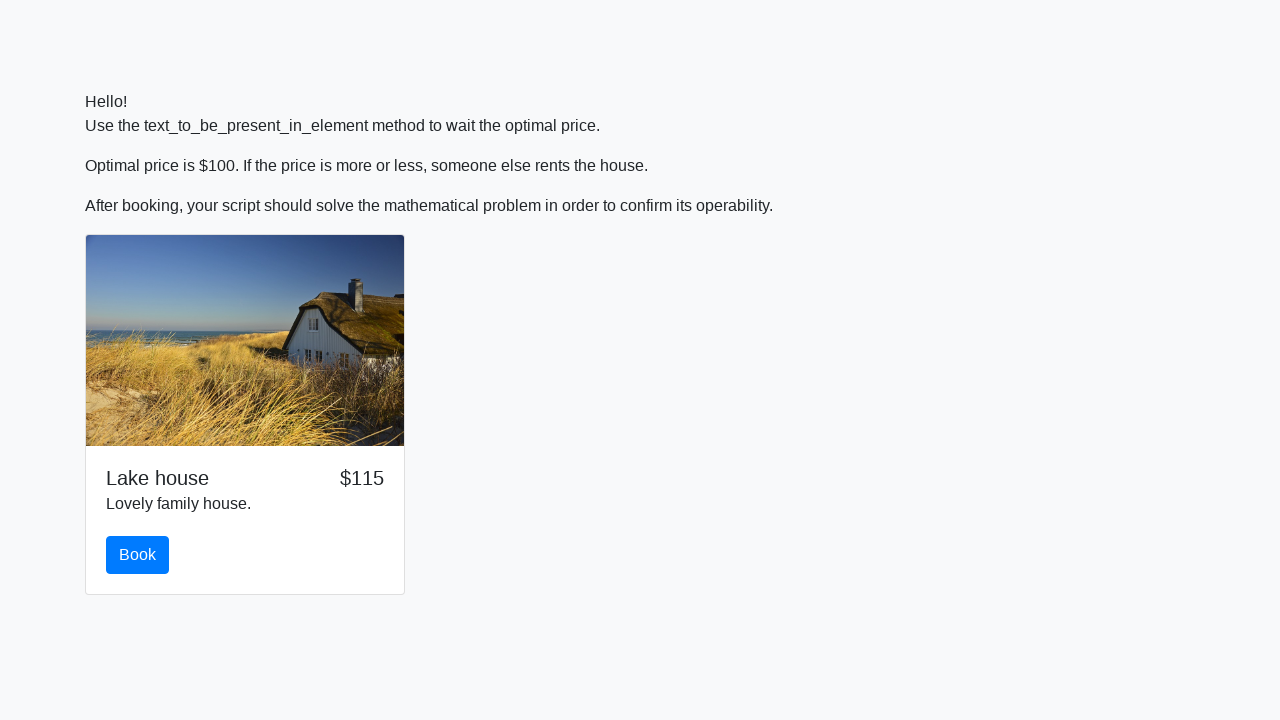

Waited for price to change to $100
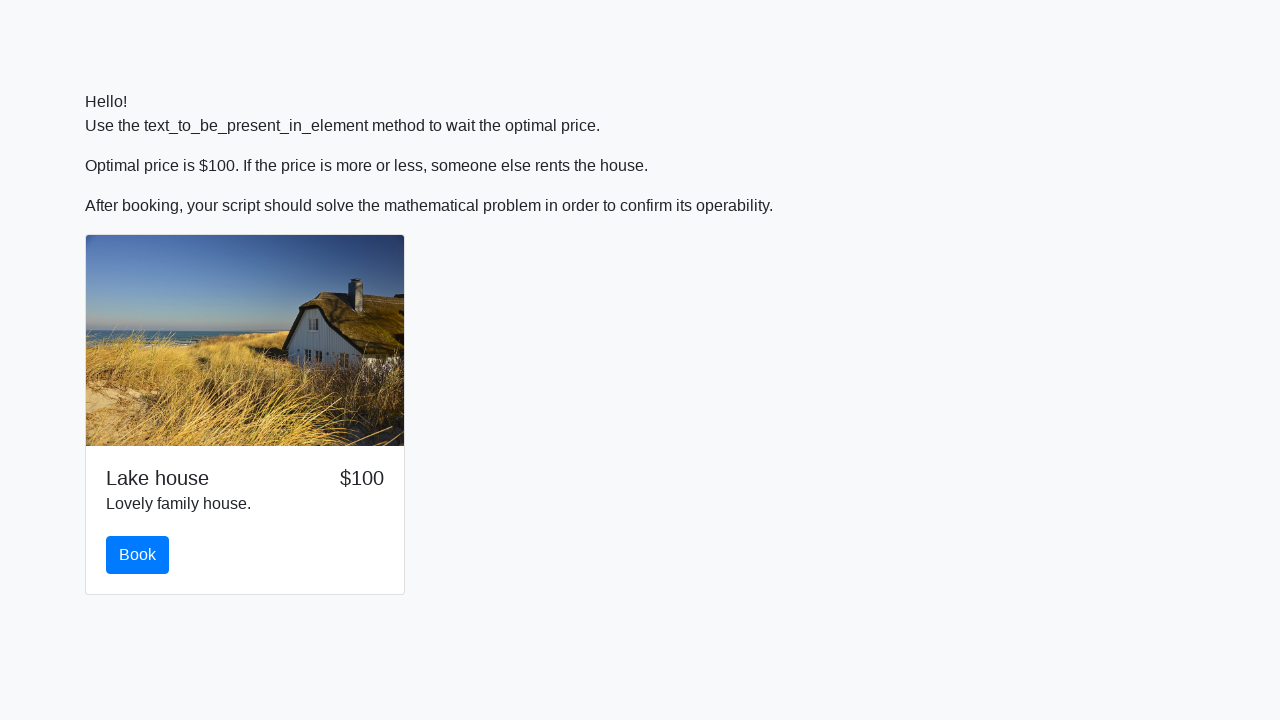

Clicked the book button at (138, 555) on #book
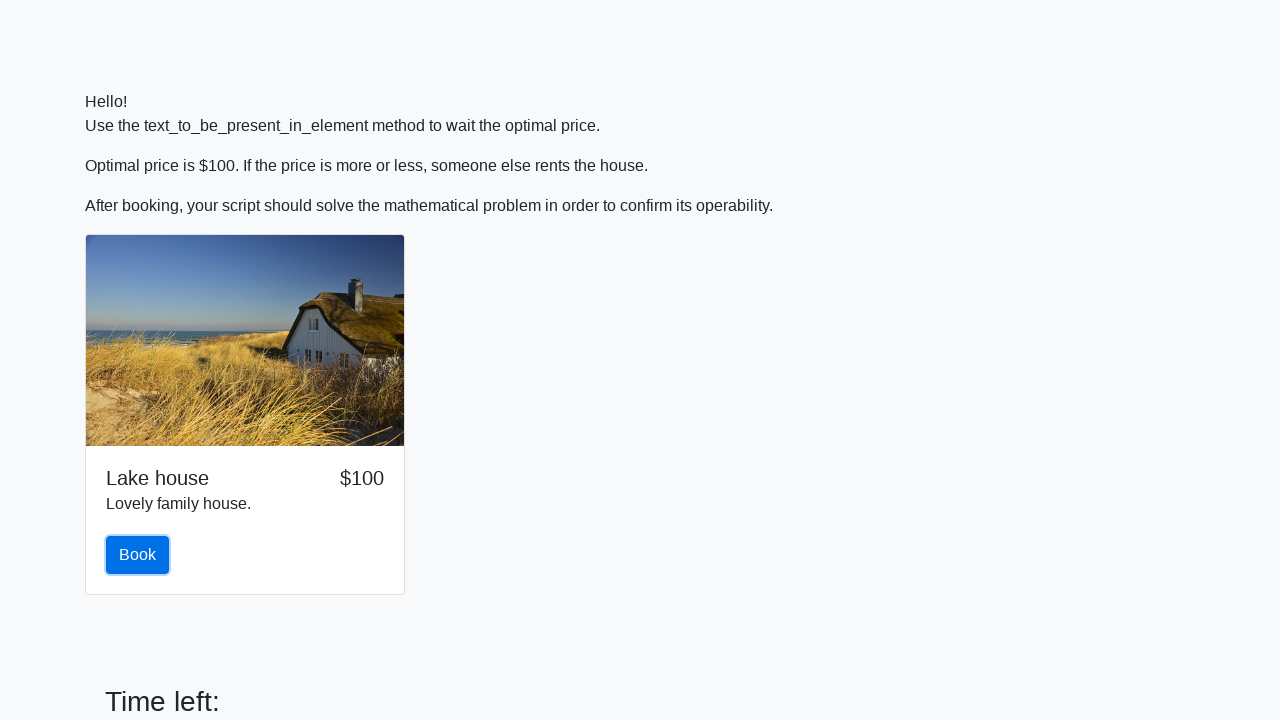

Retrieved input value for calculation: 311
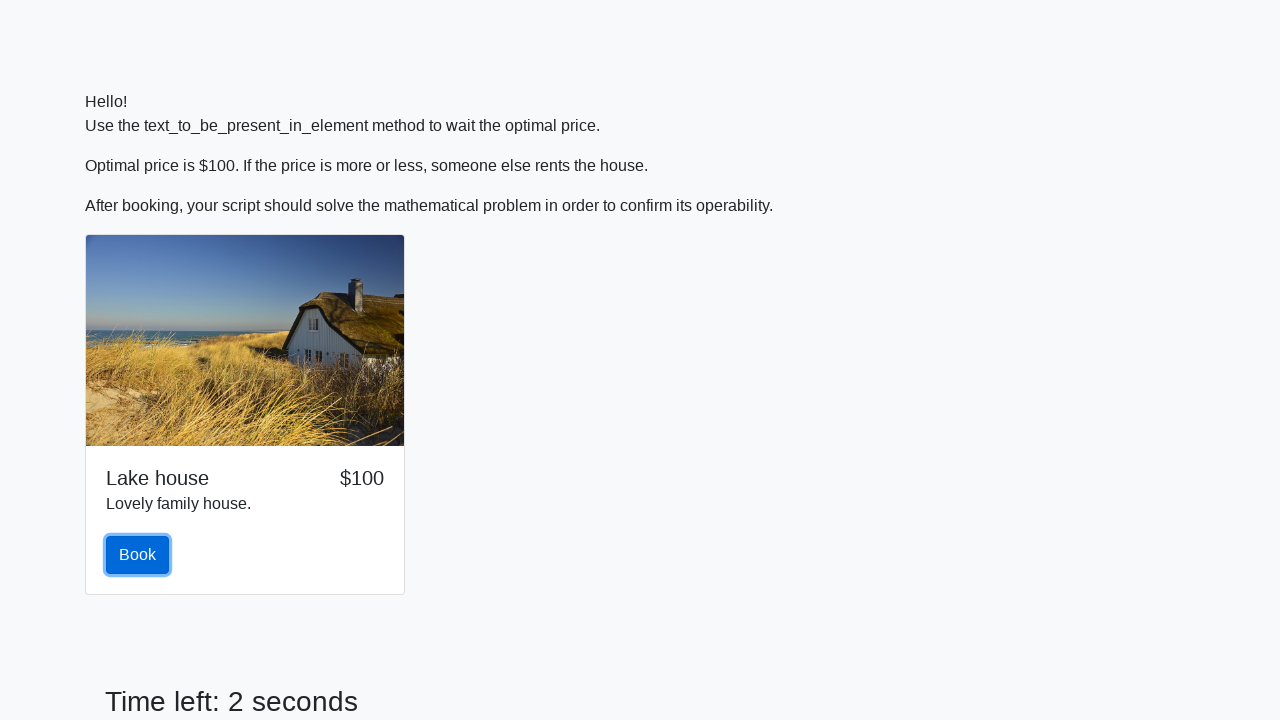

Calculated mathematical answer: -1.5508793028415606
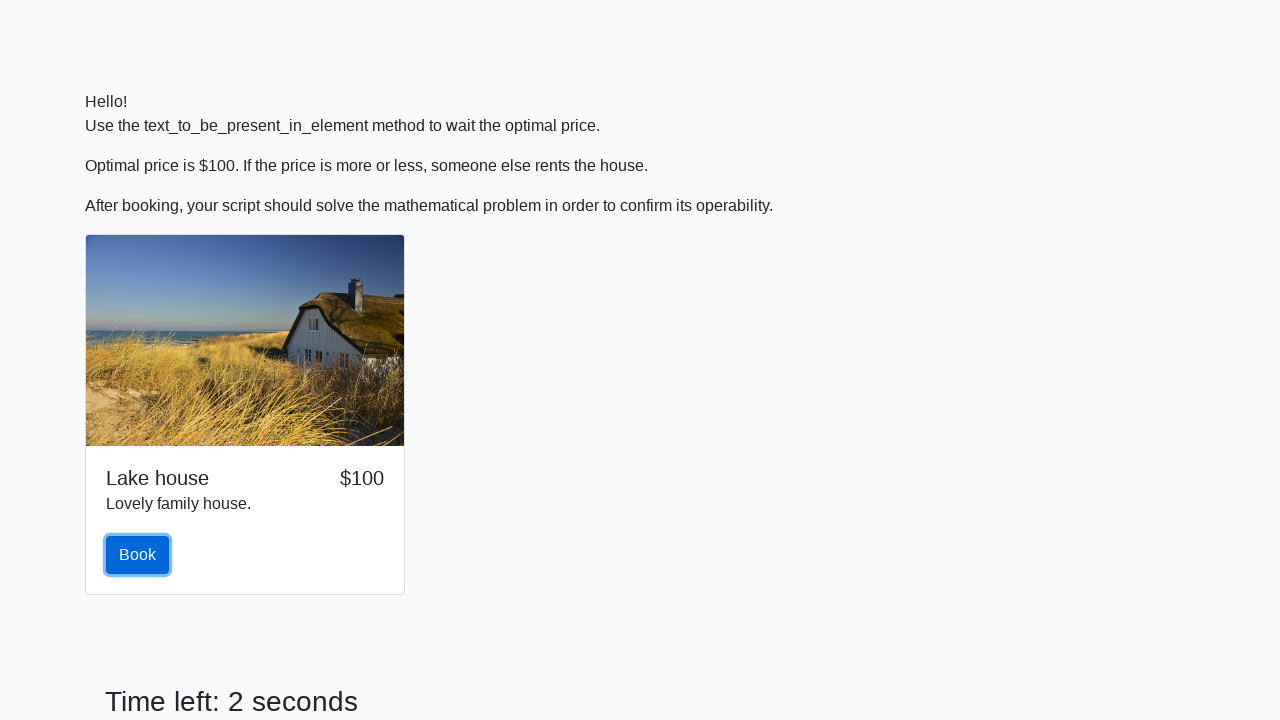

Filled answer field with calculated value on #answer
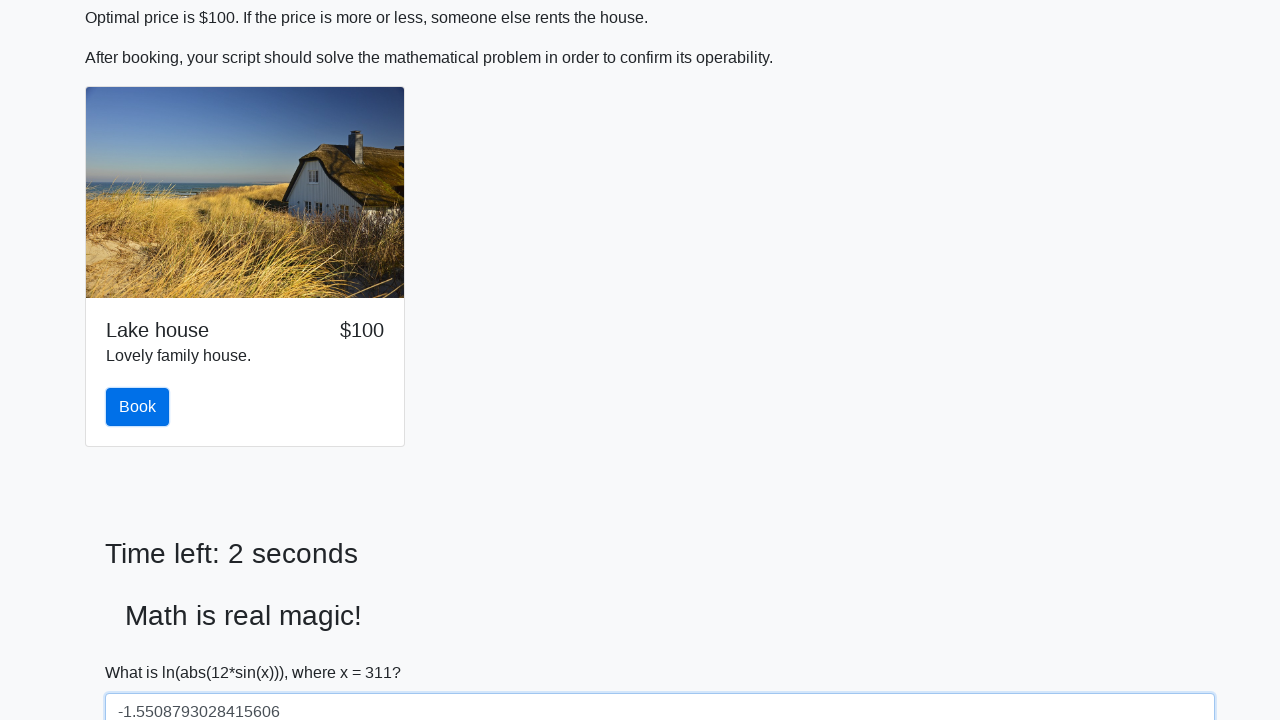

Clicked the solve button to submit at (143, 651) on #solve
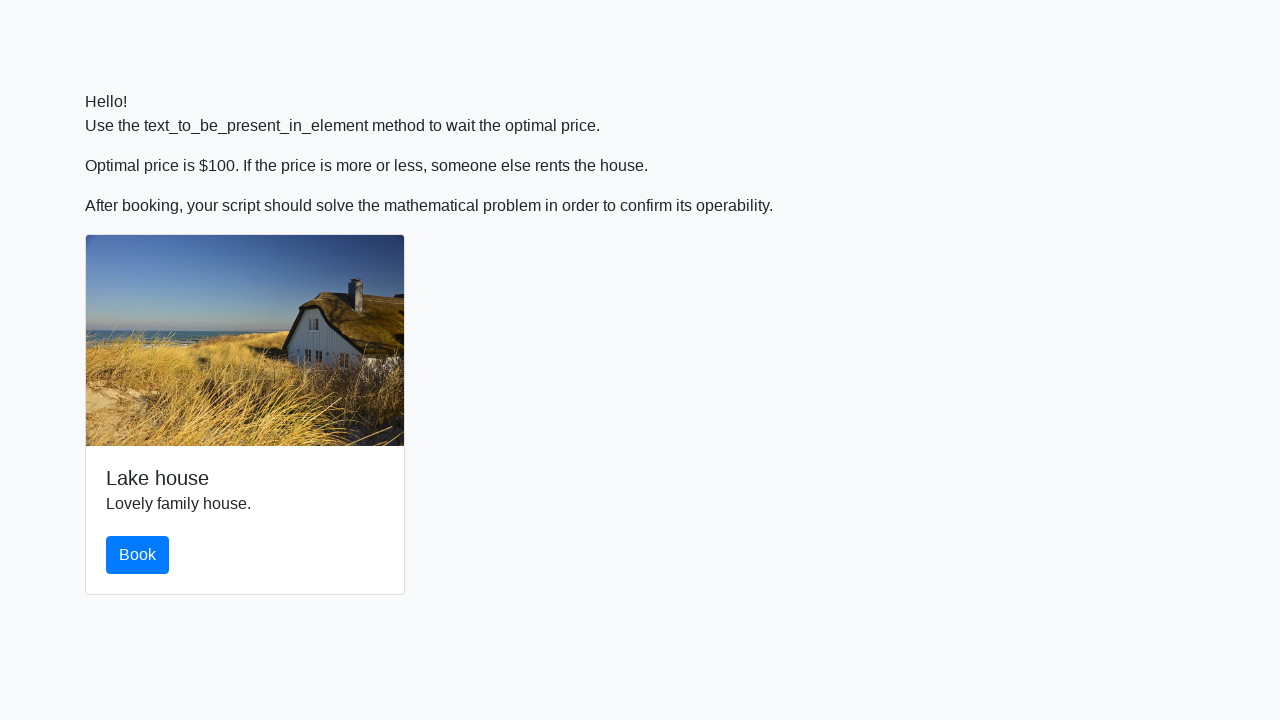

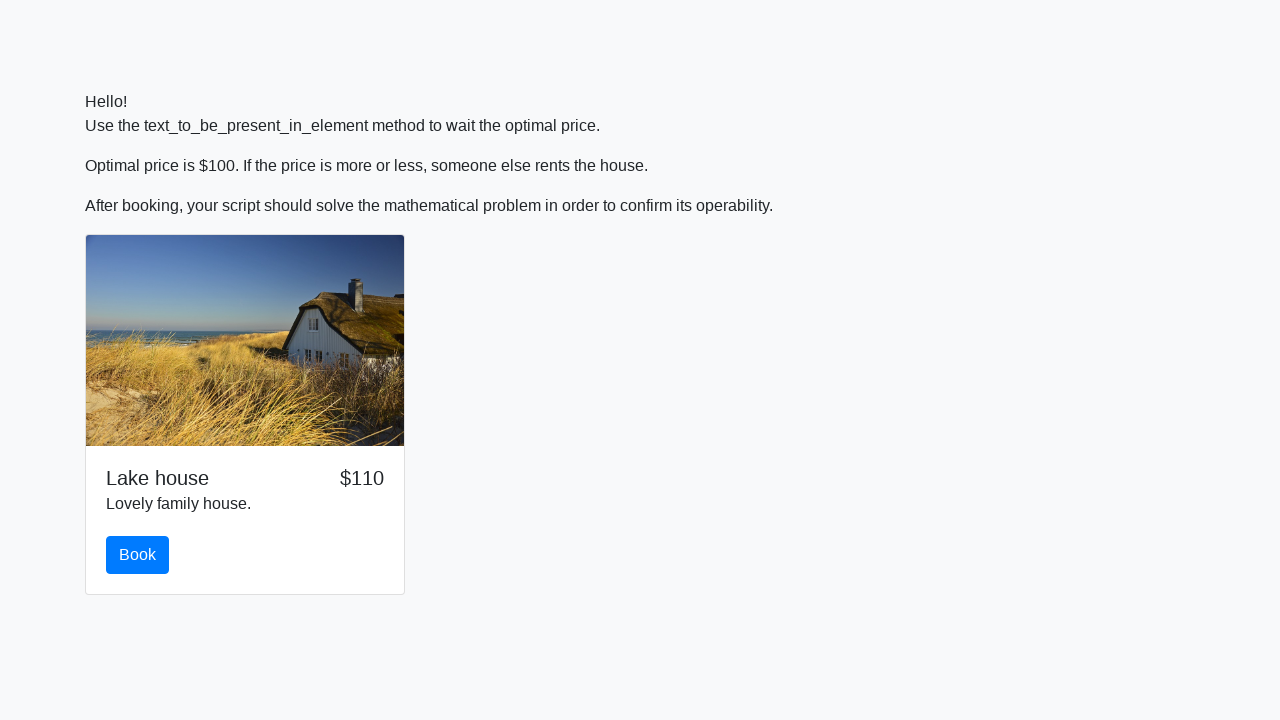